Tests JavaScript Prompt popup by clicking the JS Prompt button, entering text into the prompt, accepting it, and verifying the result shows the entered text.

Starting URL: https://the-internet.herokuapp.com/javascript_alerts

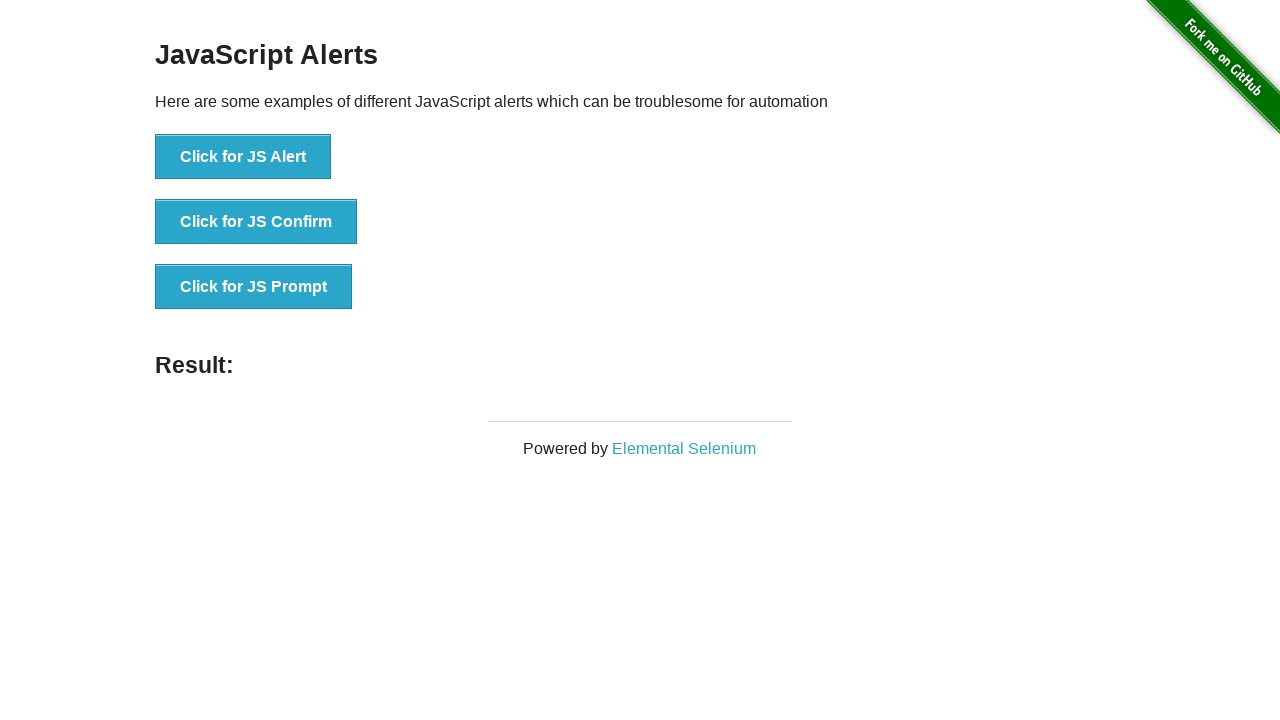

Set up dialog handler to accept prompt with text 'HelloWorld2024'
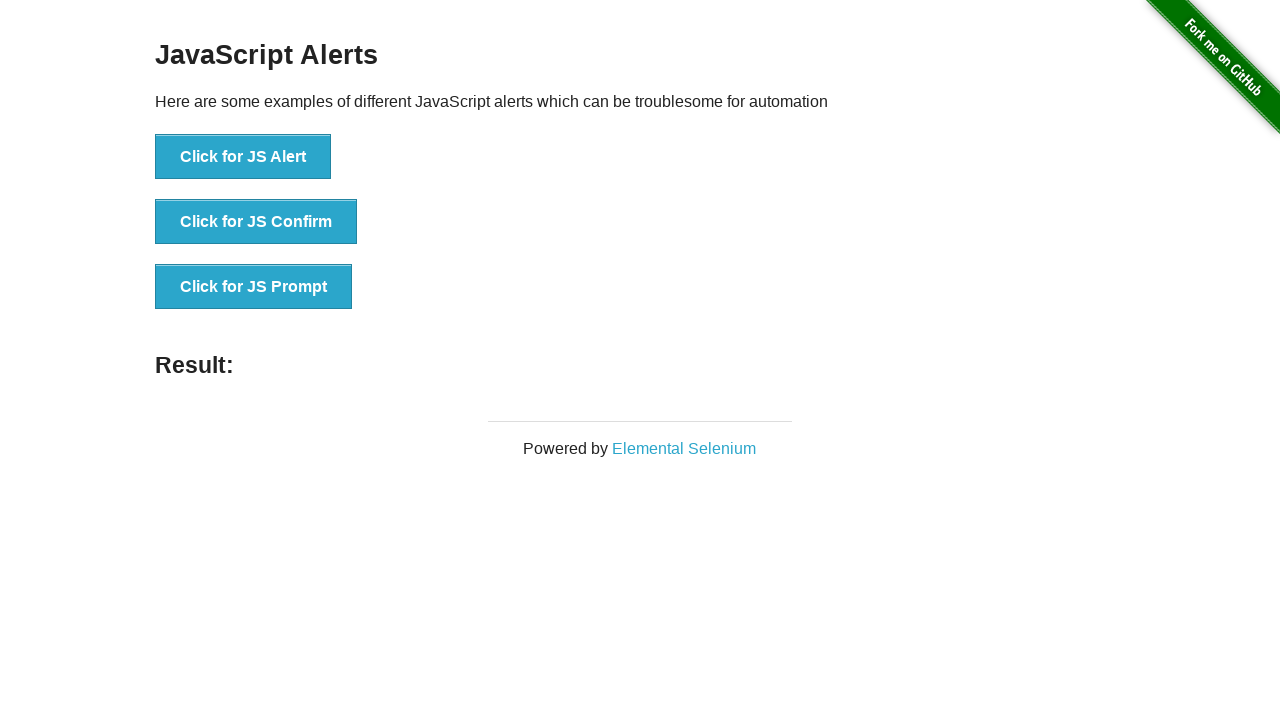

Clicked JS Prompt button to trigger prompt dialog at (254, 287) on button[onclick*='jsPrompt']
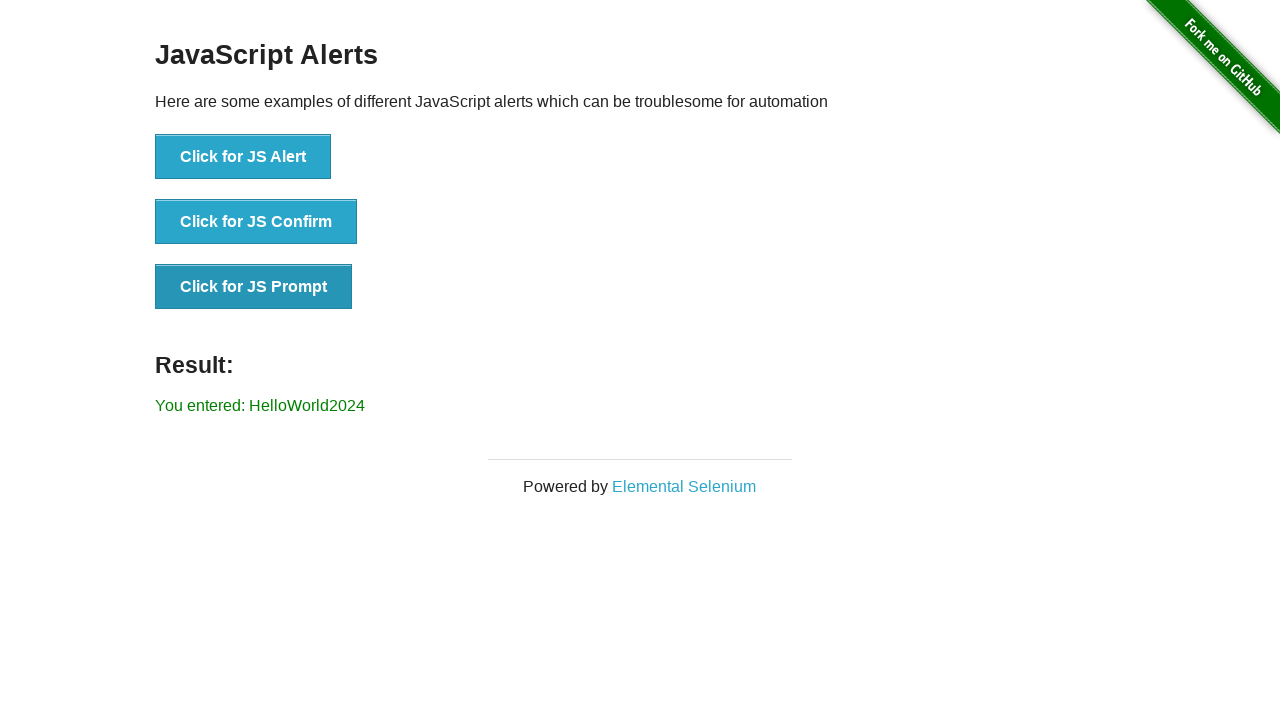

Result message element loaded after accepting prompt
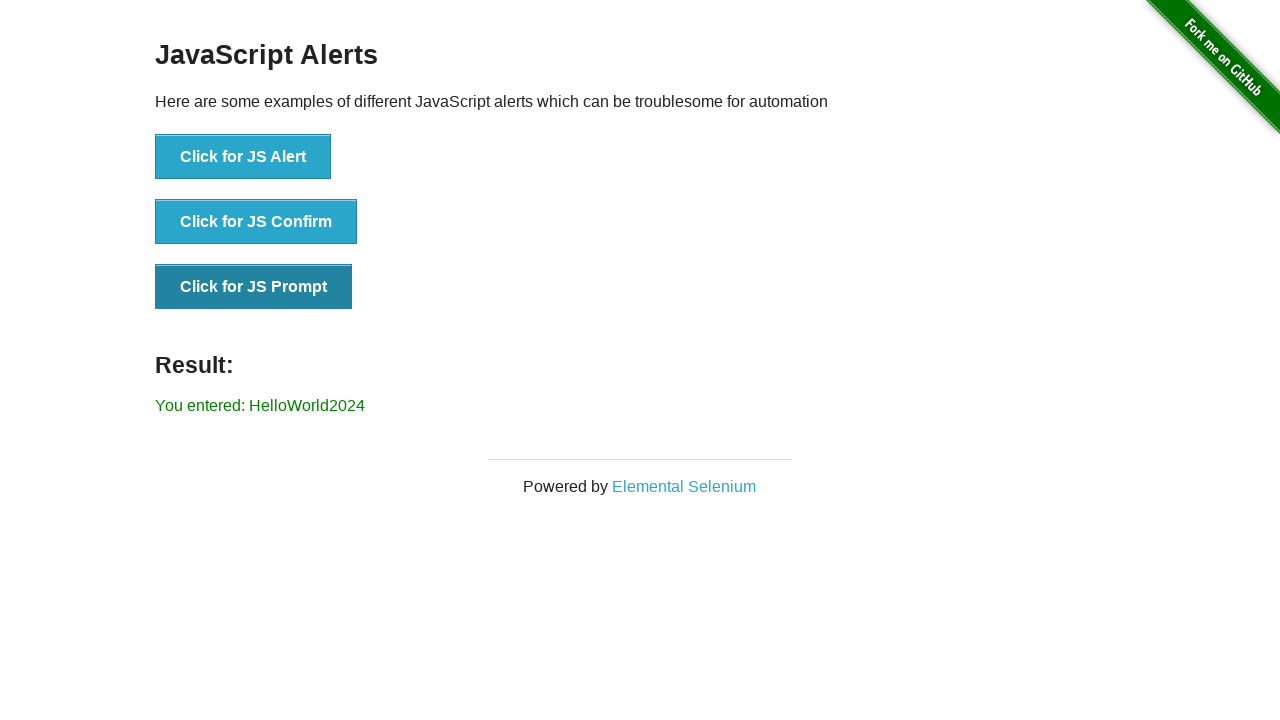

Retrieved result text content from page
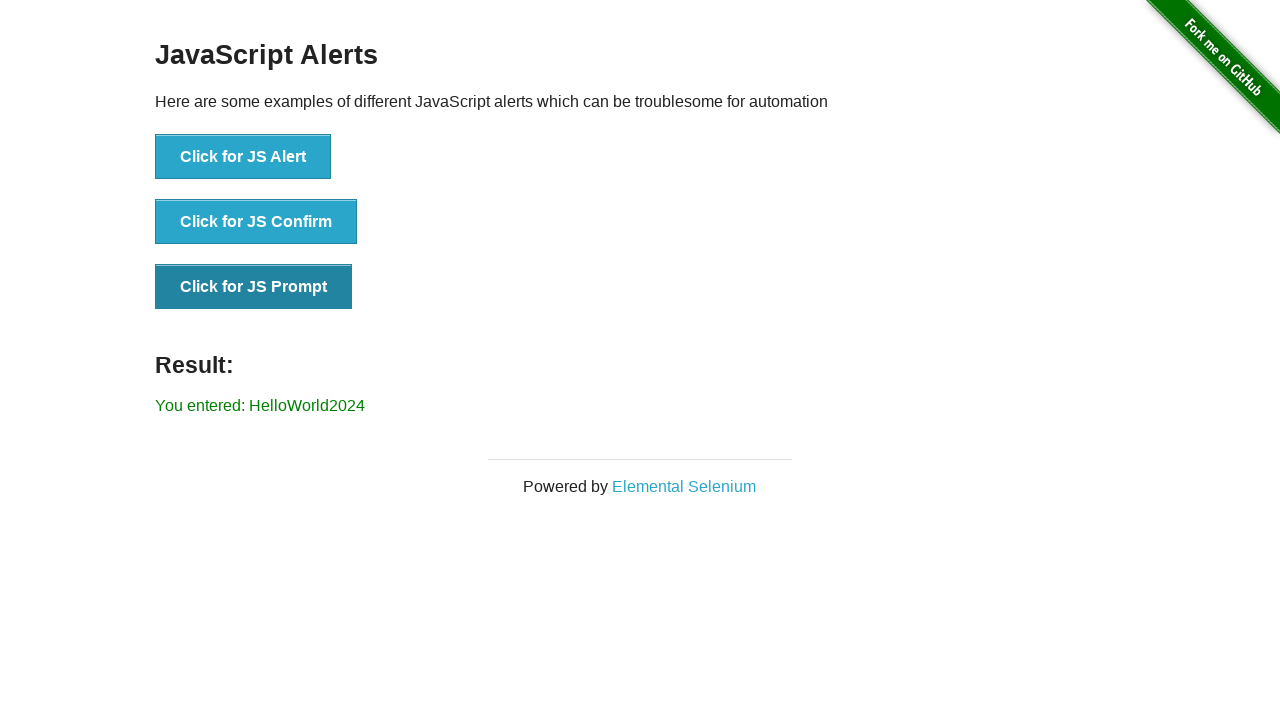

Verified result text contains 'You entered: HelloWorld2024'
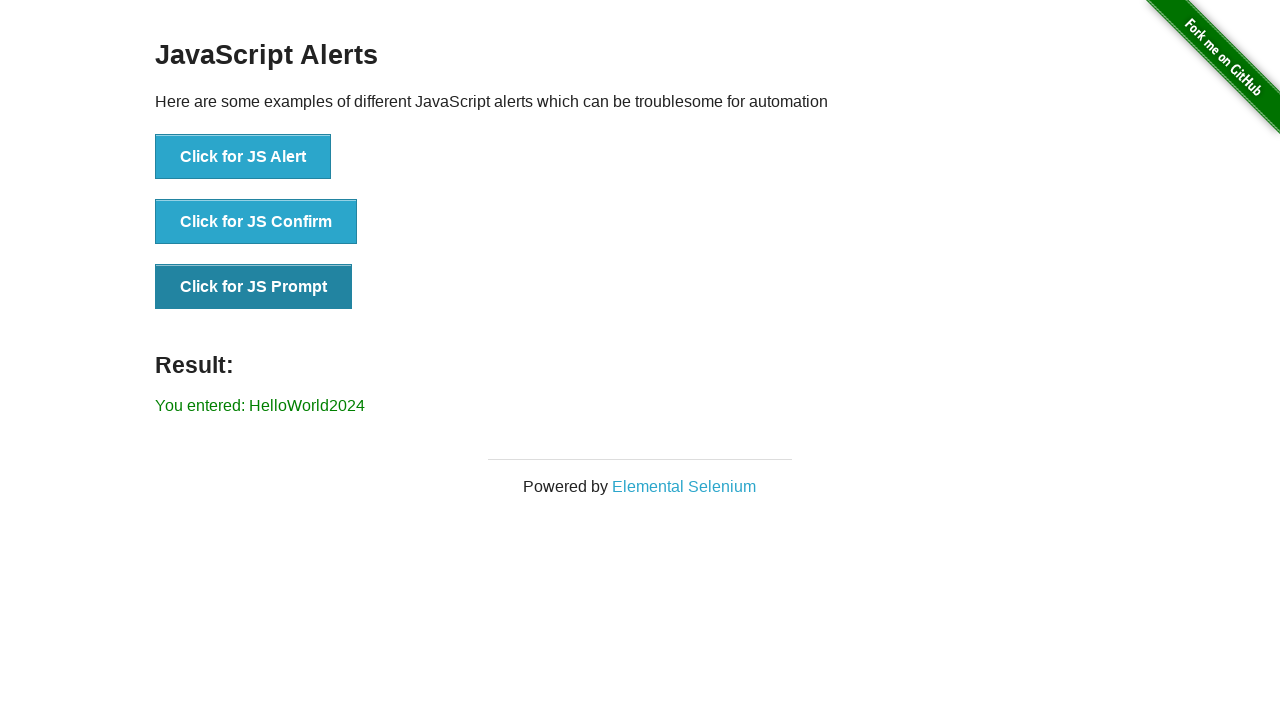

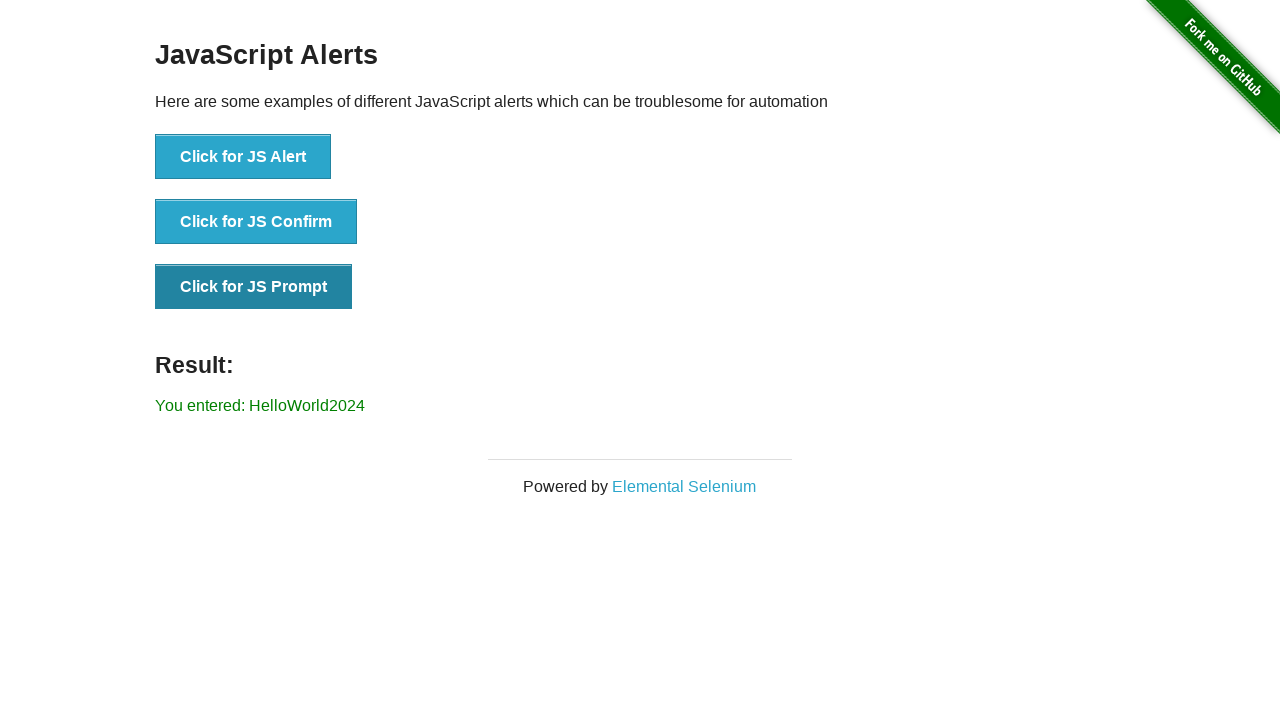